Adds a product to the cart by navigating to products page, viewing the first product, setting quantity to 2, adding to cart, and verifying the cart contents including product name, price, quantity, and total

Starting URL: https://www.automationexercise.com/products

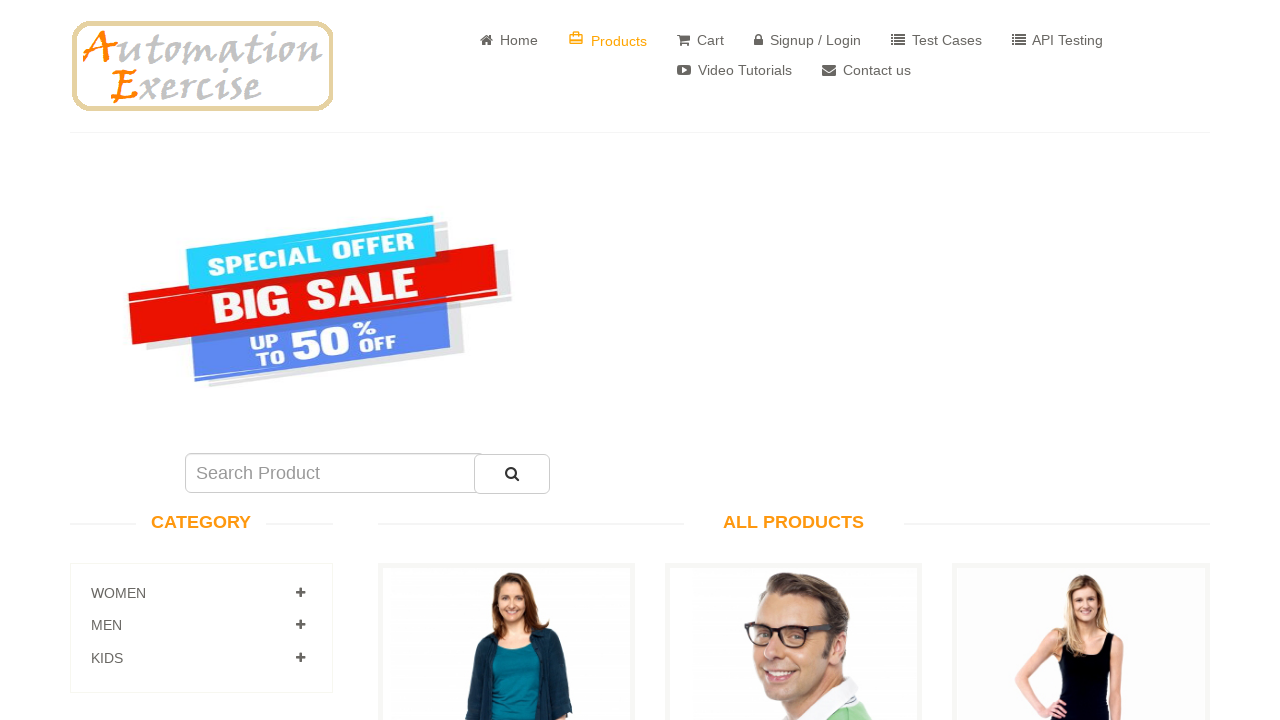

Clicked 'View Product' link for the first product at (506, 361) on .product-image-wrapper >> nth=0 >> internal:role=link[name="View Product"i]
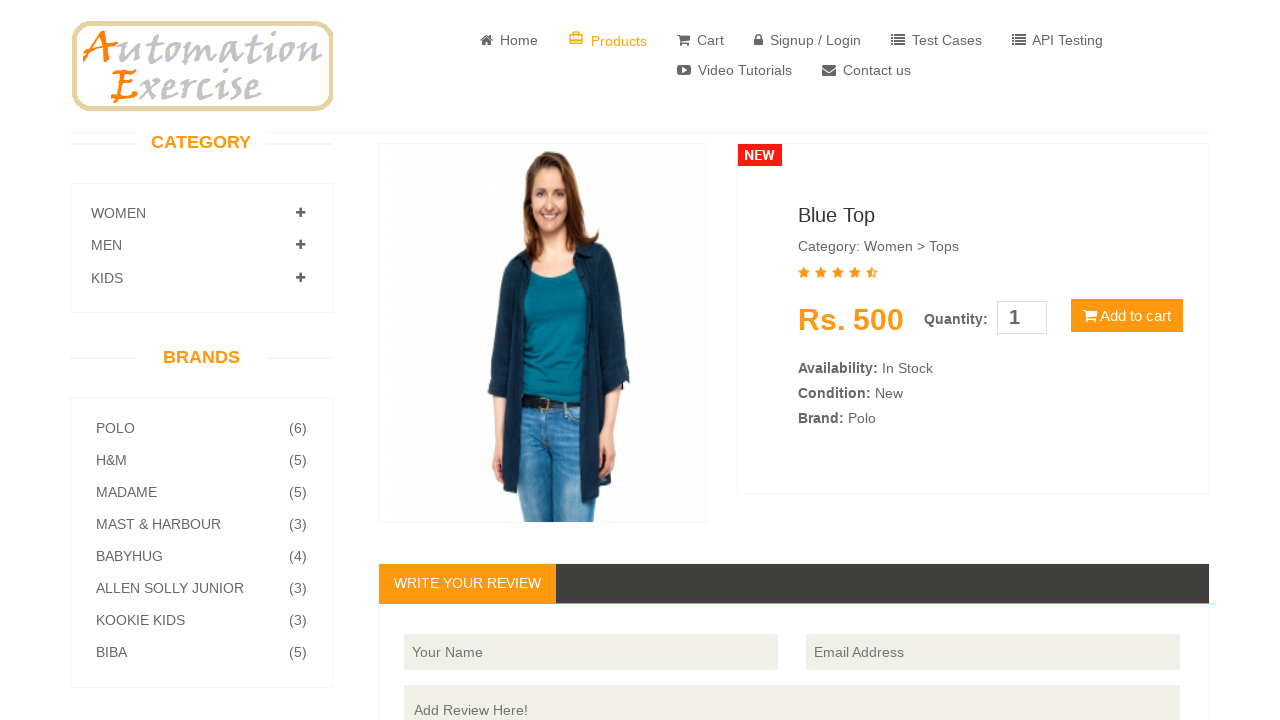

Product page loaded successfully
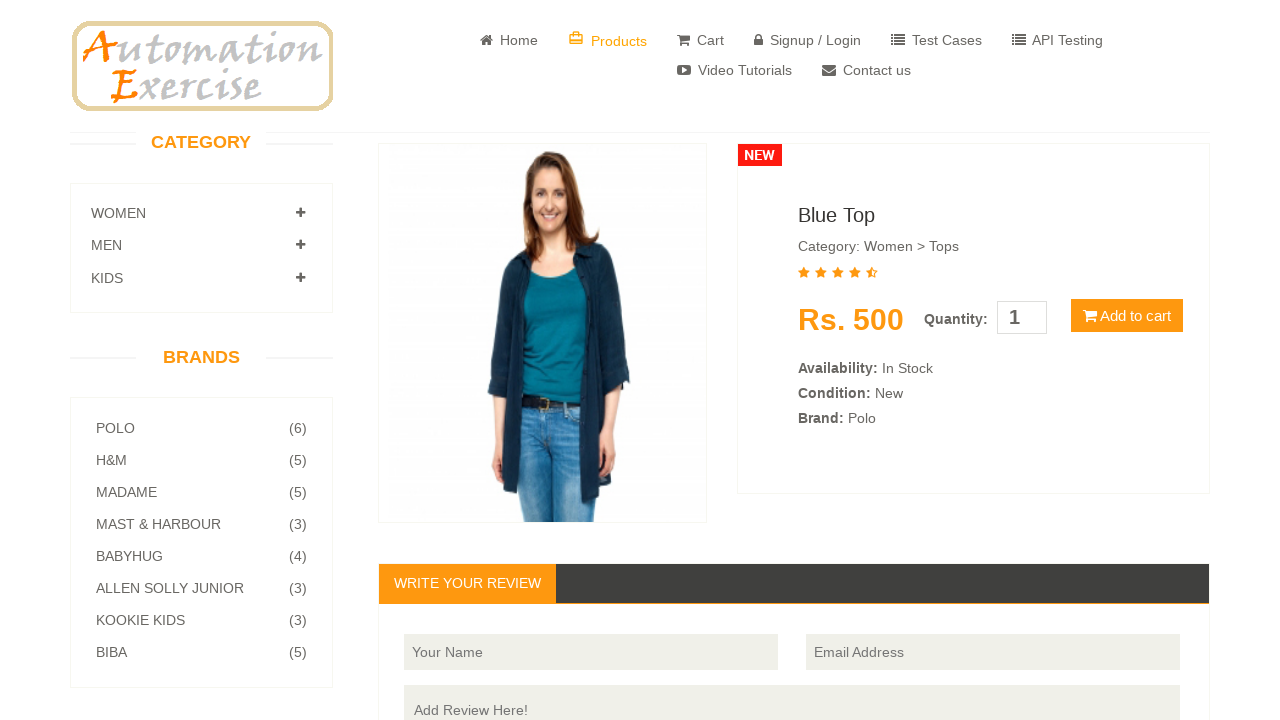

Set product quantity to 2 on #quantity
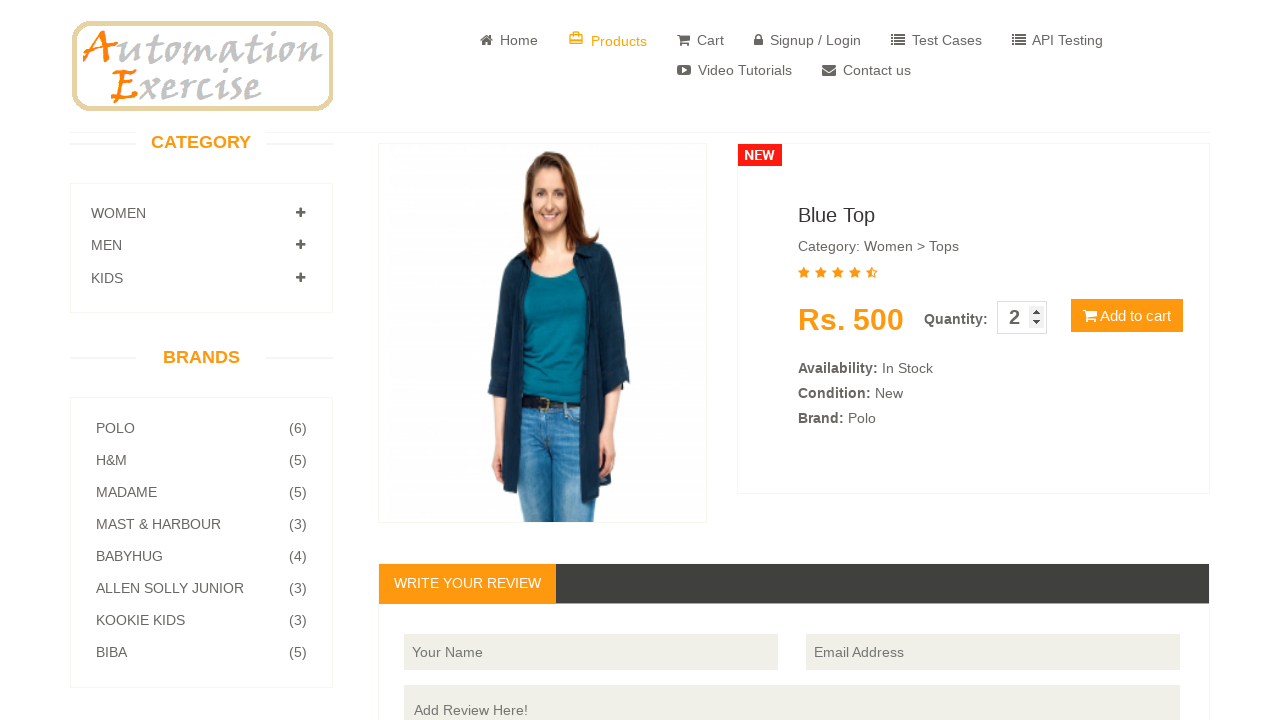

Clicked 'Add to cart' button at (1127, 316) on internal:role=button[name="Add to cart"i]
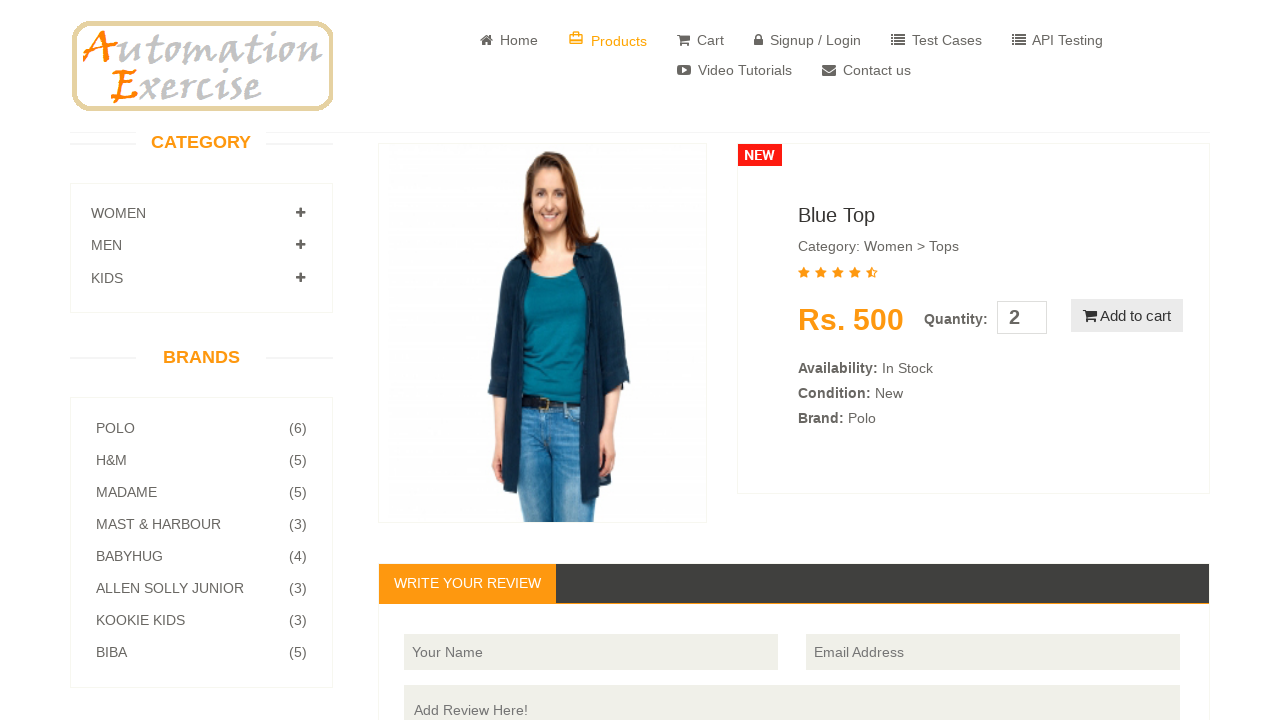

Cart modal appeared
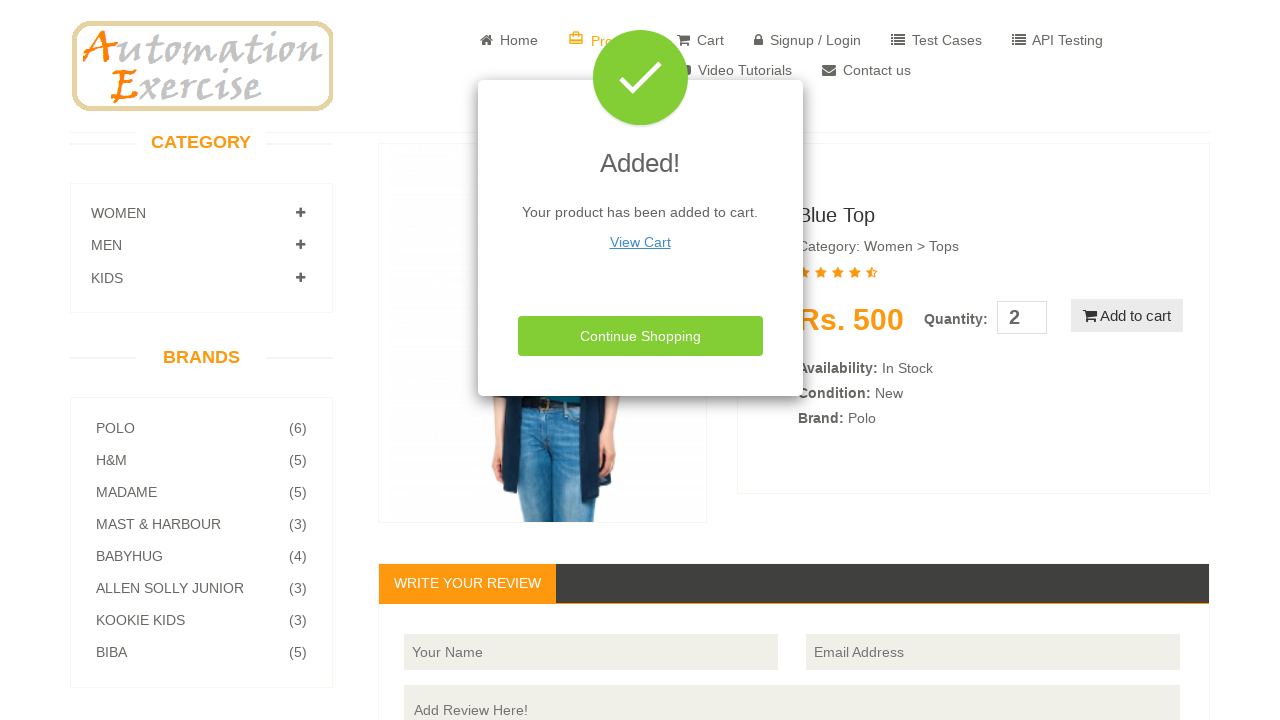

Clicked 'View Cart' link in modal at (640, 242) on internal:role=link[name="View Cart"i]
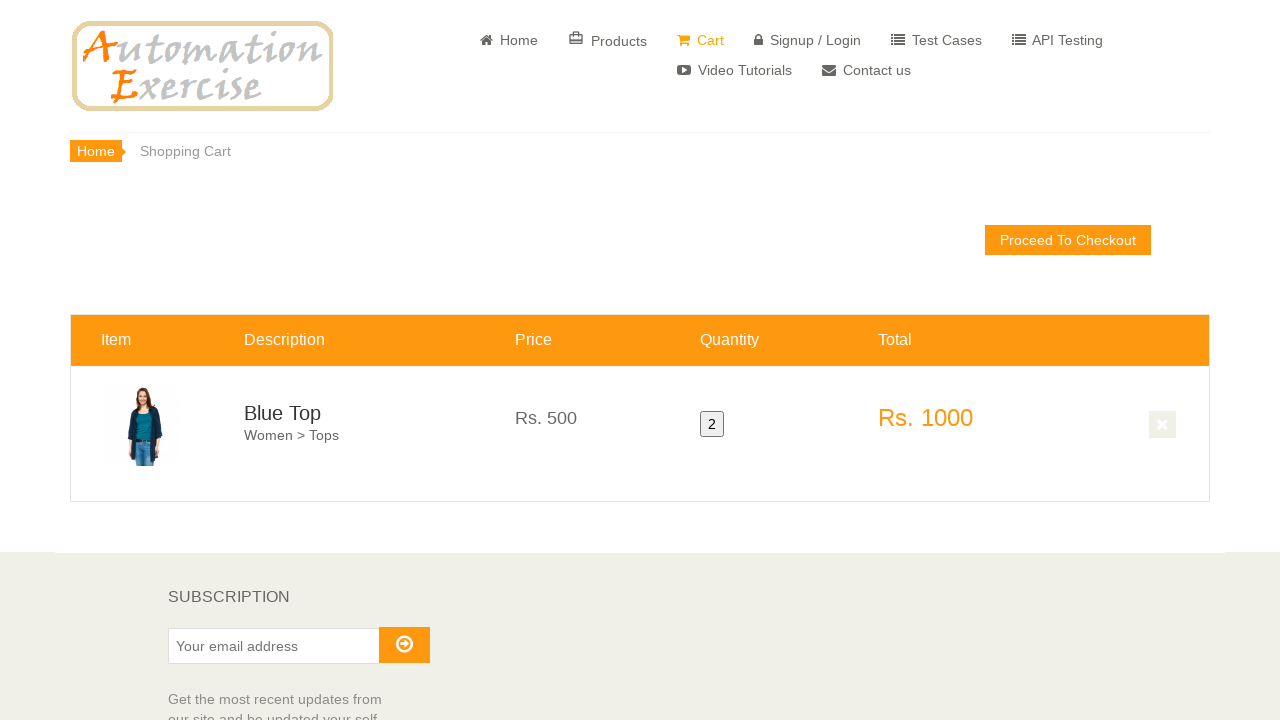

Navigated to cart page successfully
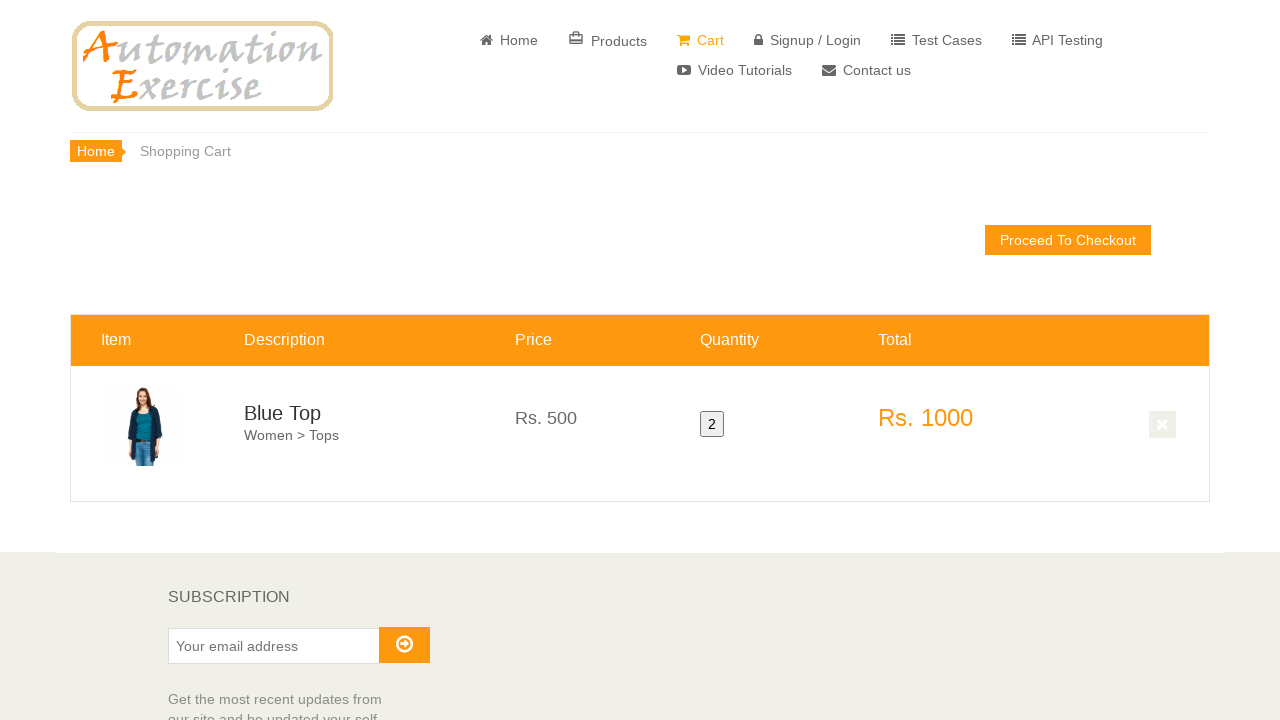

Cart information table is visible
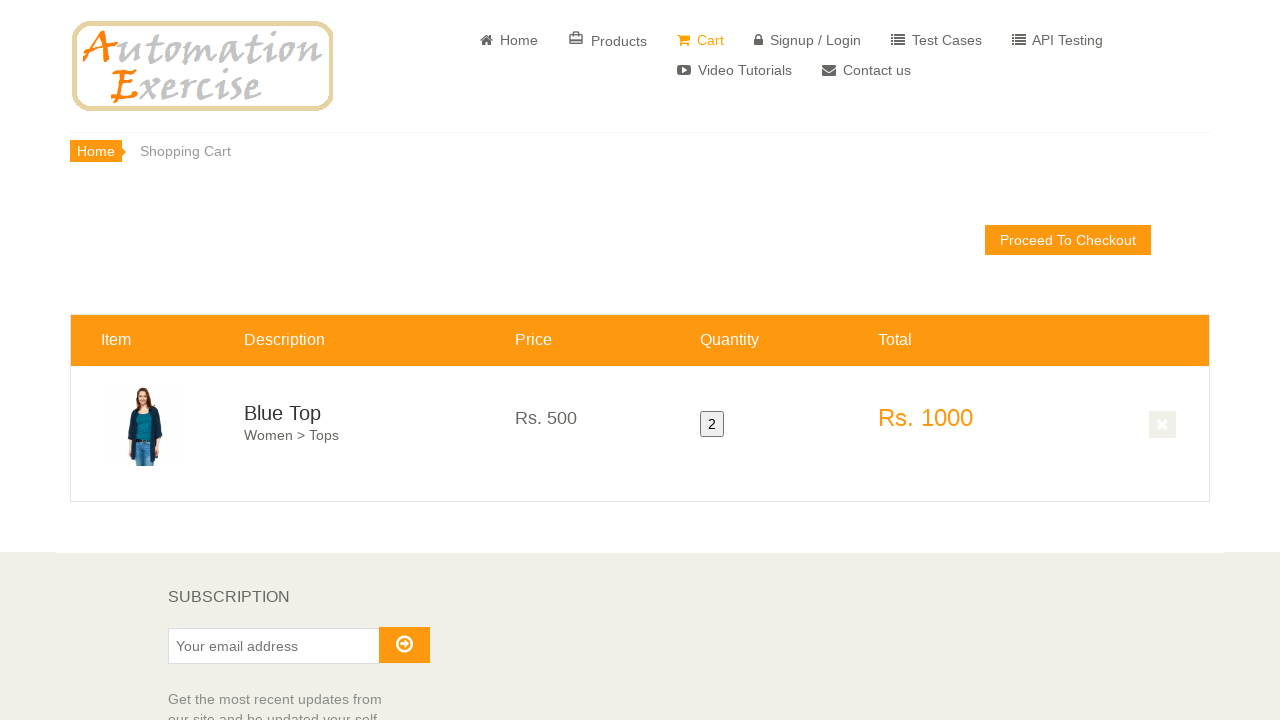

'Proceed To Checkout' button is visible
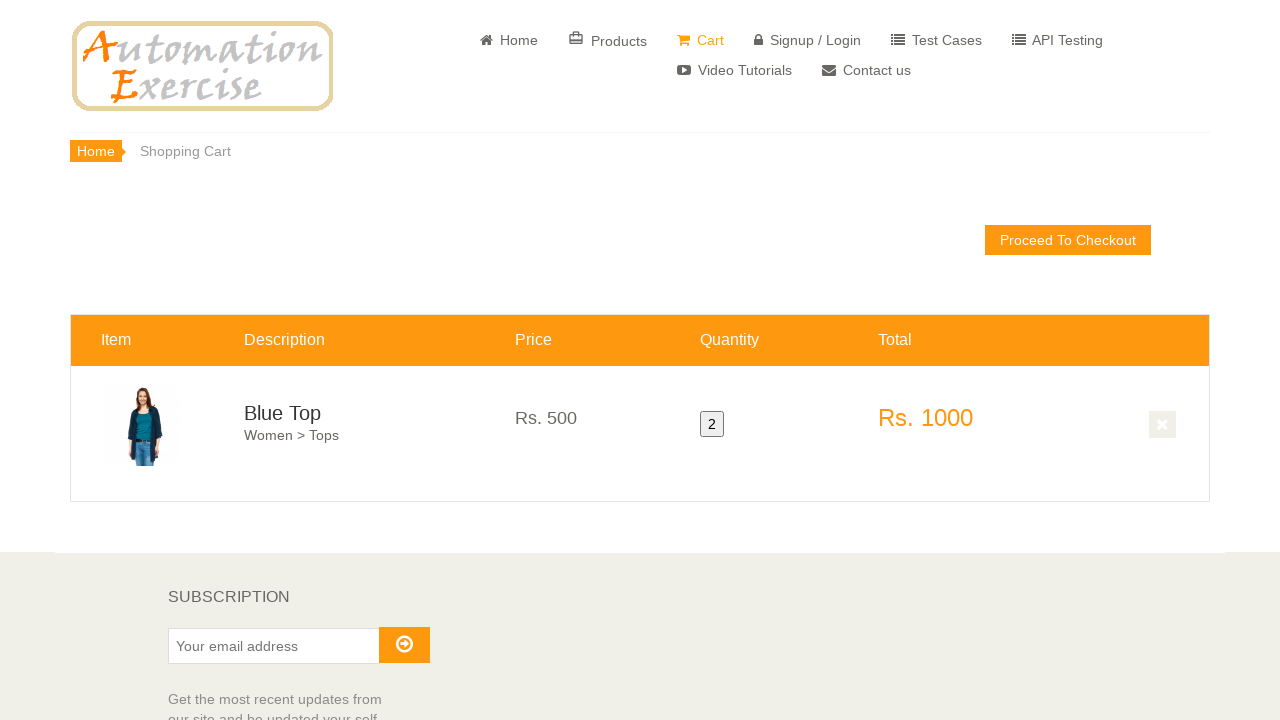

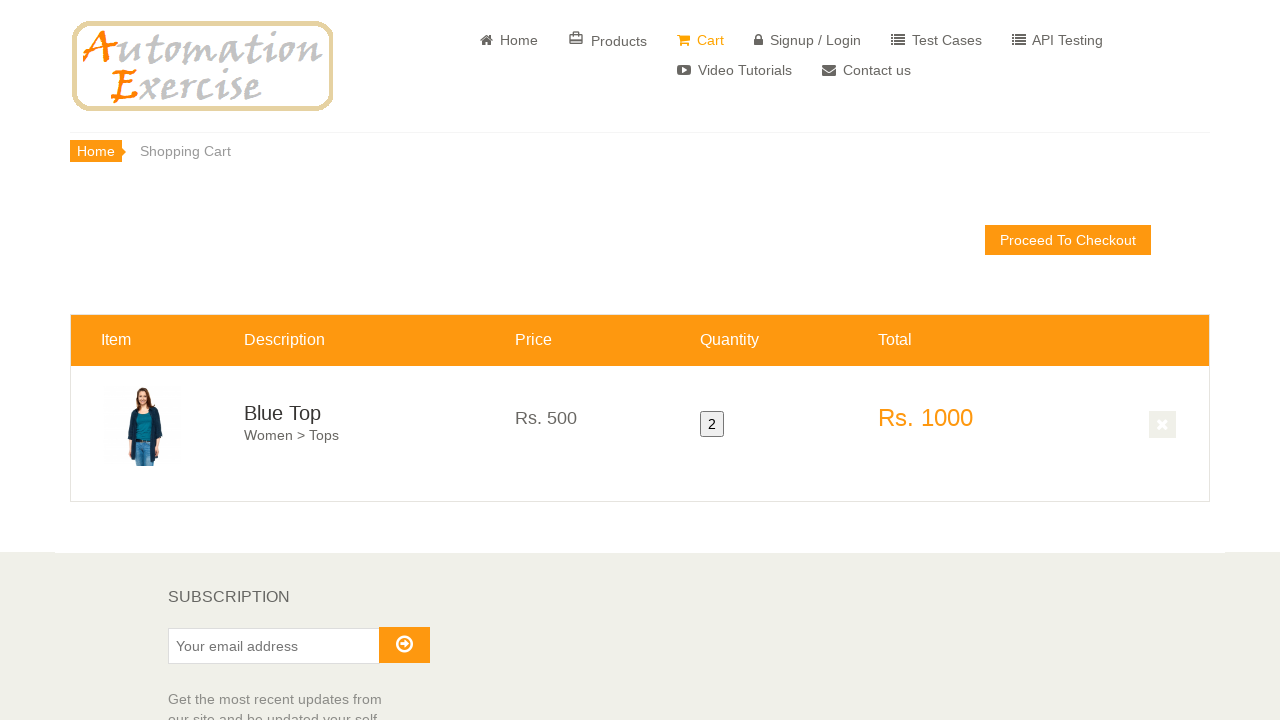